Tests BMI calculator functionality by entering height and weight values, then verifying the calculated BMI result matches expected values for multiple test cases

Starting URL: http://cn.onlinebmicalculator.com/

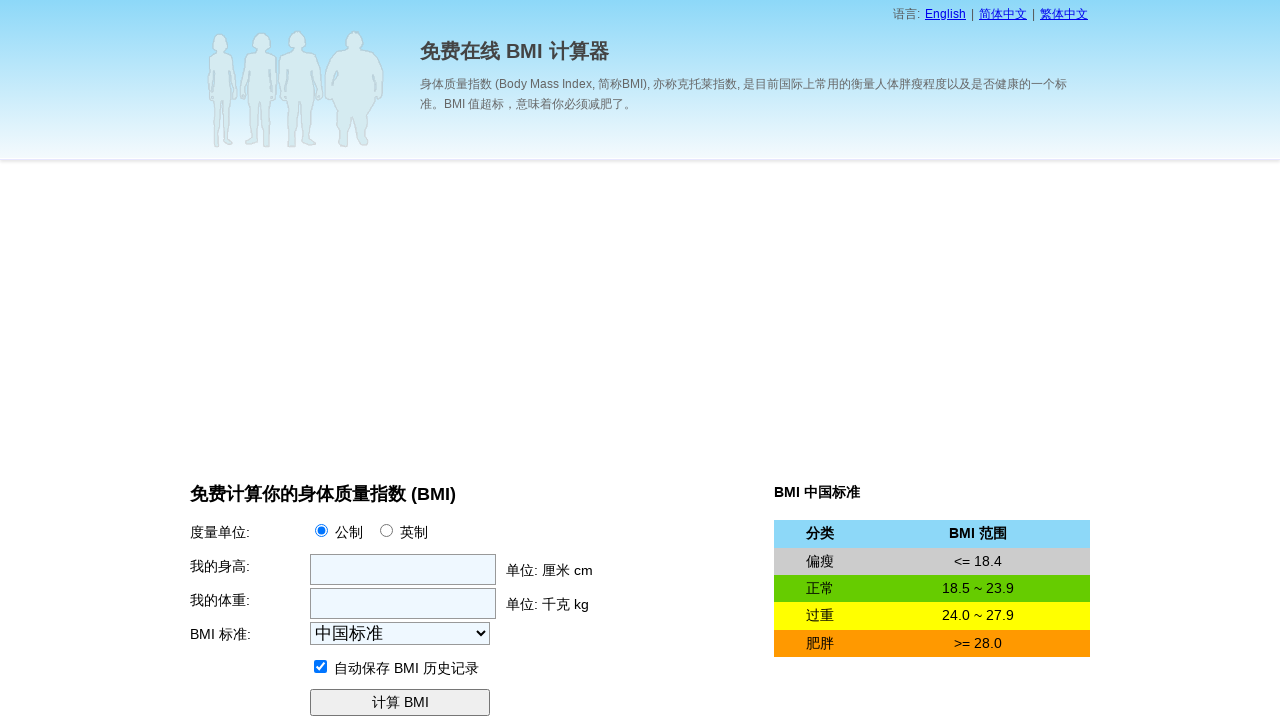

Cleared height field on input[name='f_height']
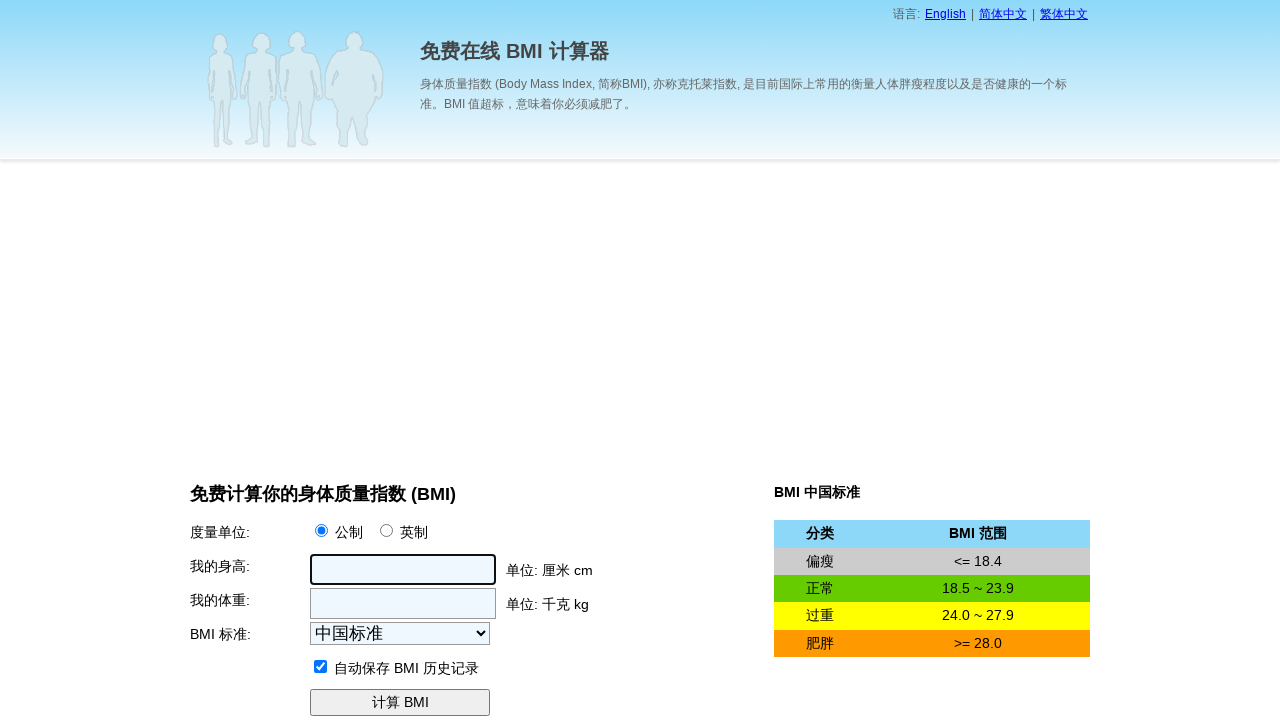

Filled height field with 180 cm on input[name='f_height']
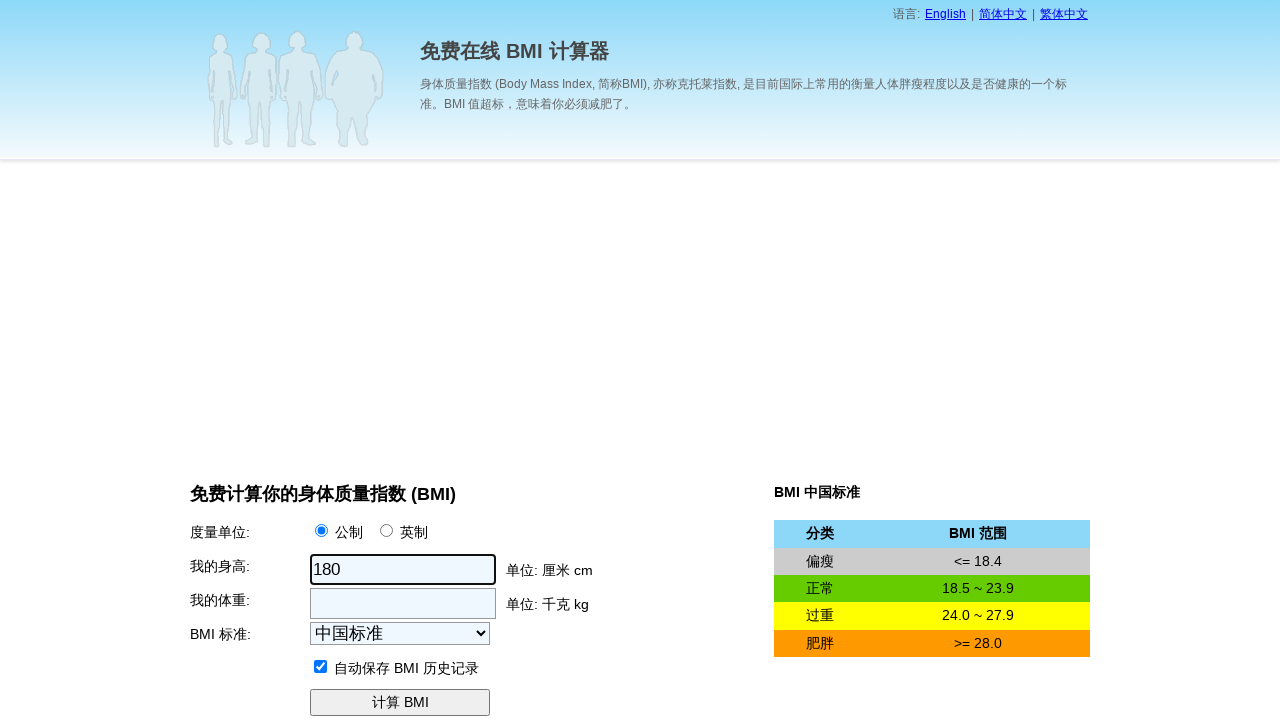

Cleared weight field on input[name='f_weight']
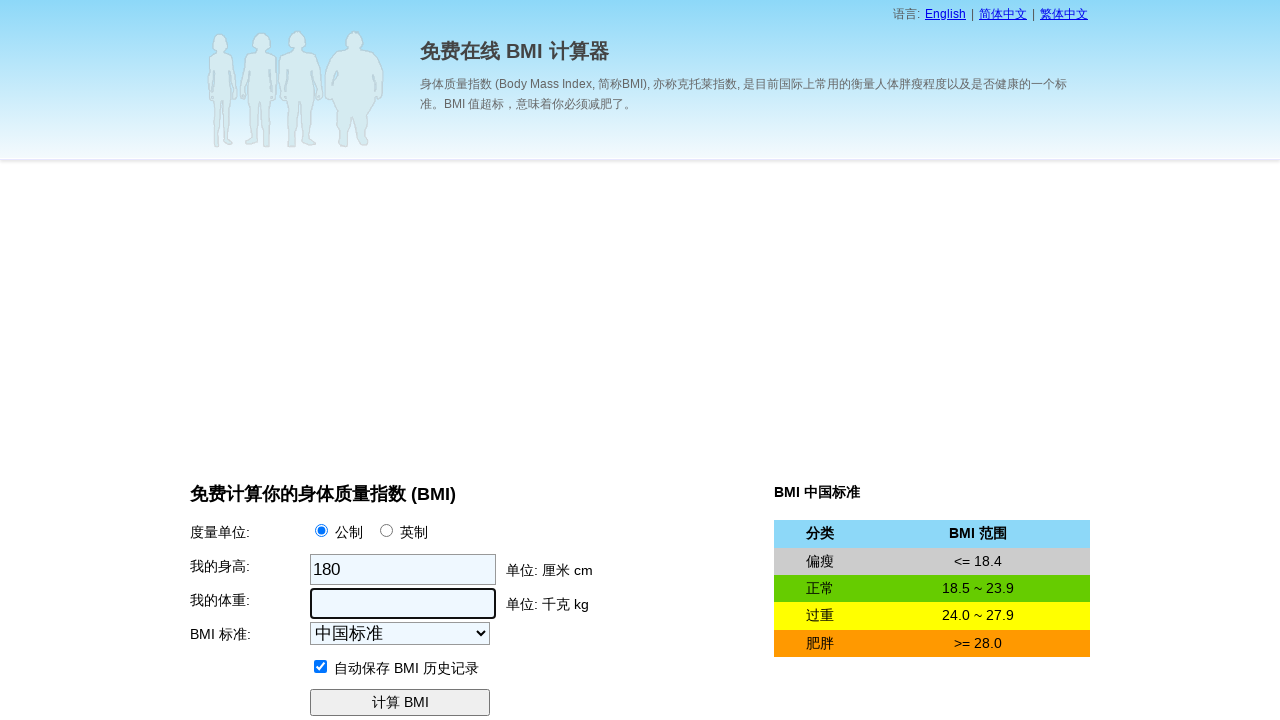

Filled weight field with 60 kg on input[name='f_weight']
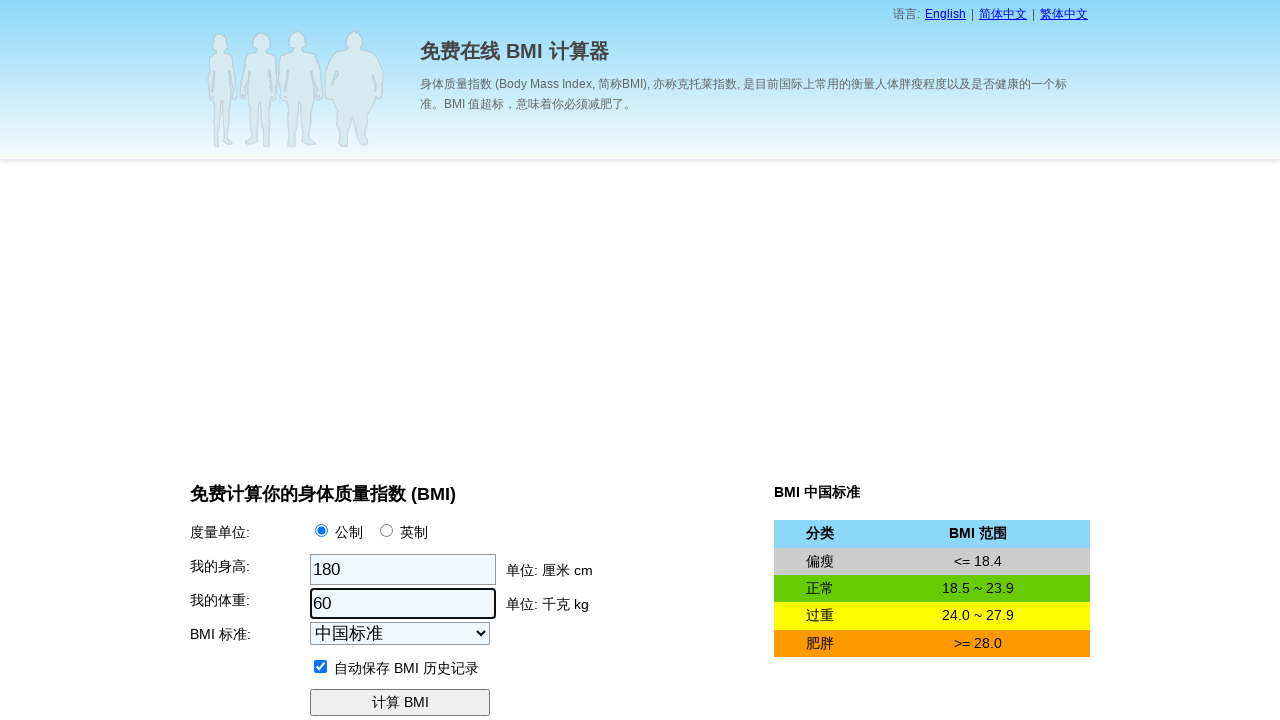

Clicked BMI calculation submit button at (400, 703) on input[name='f_submit']
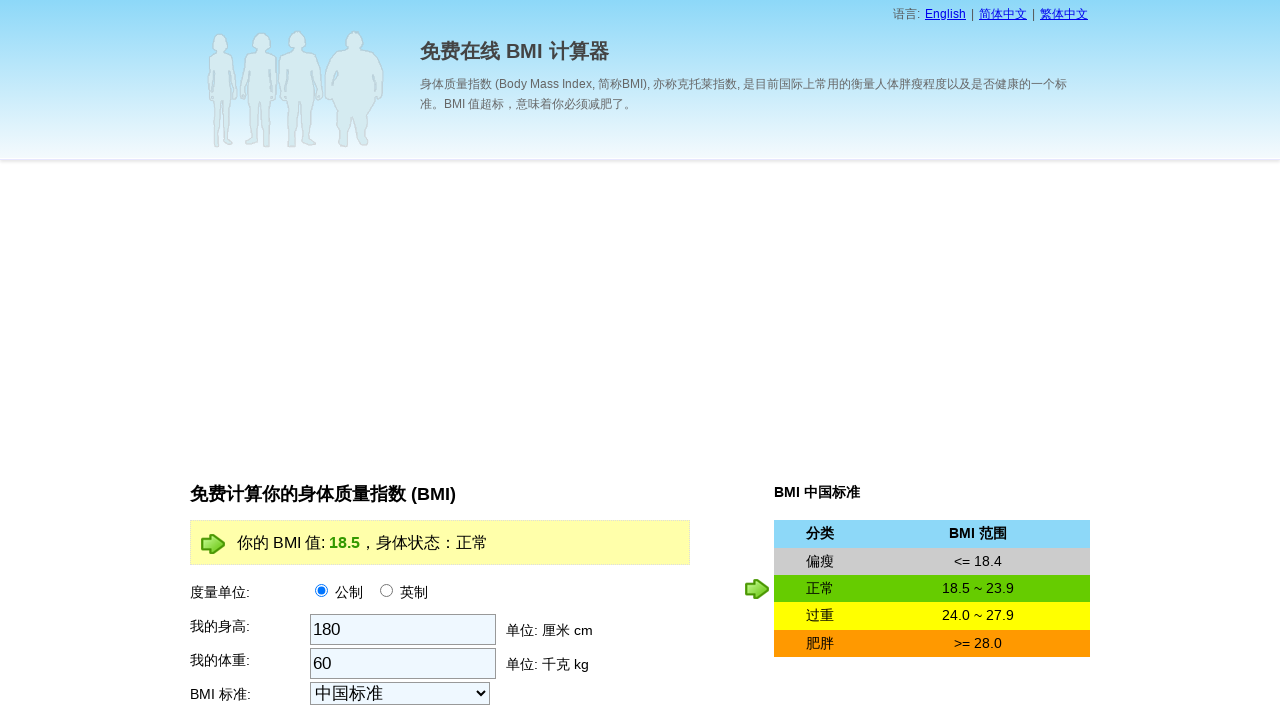

BMI result appeared on page
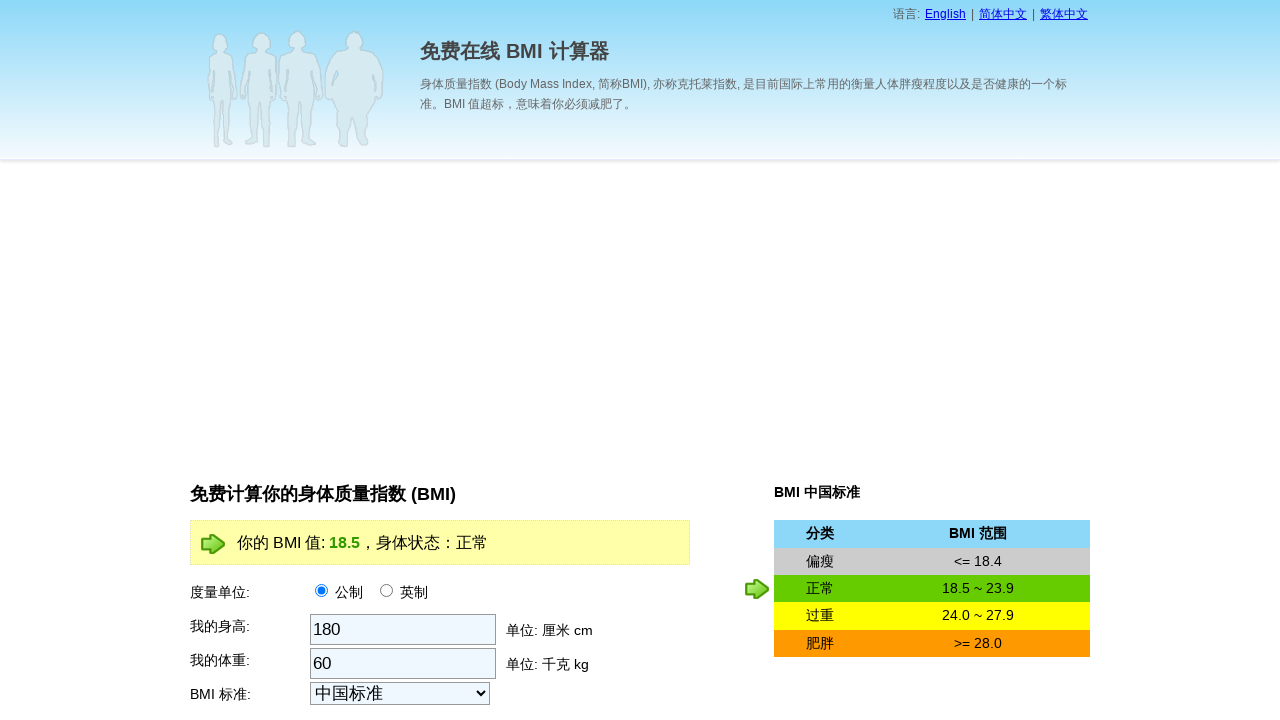

Retrieved BMI result: 18.5
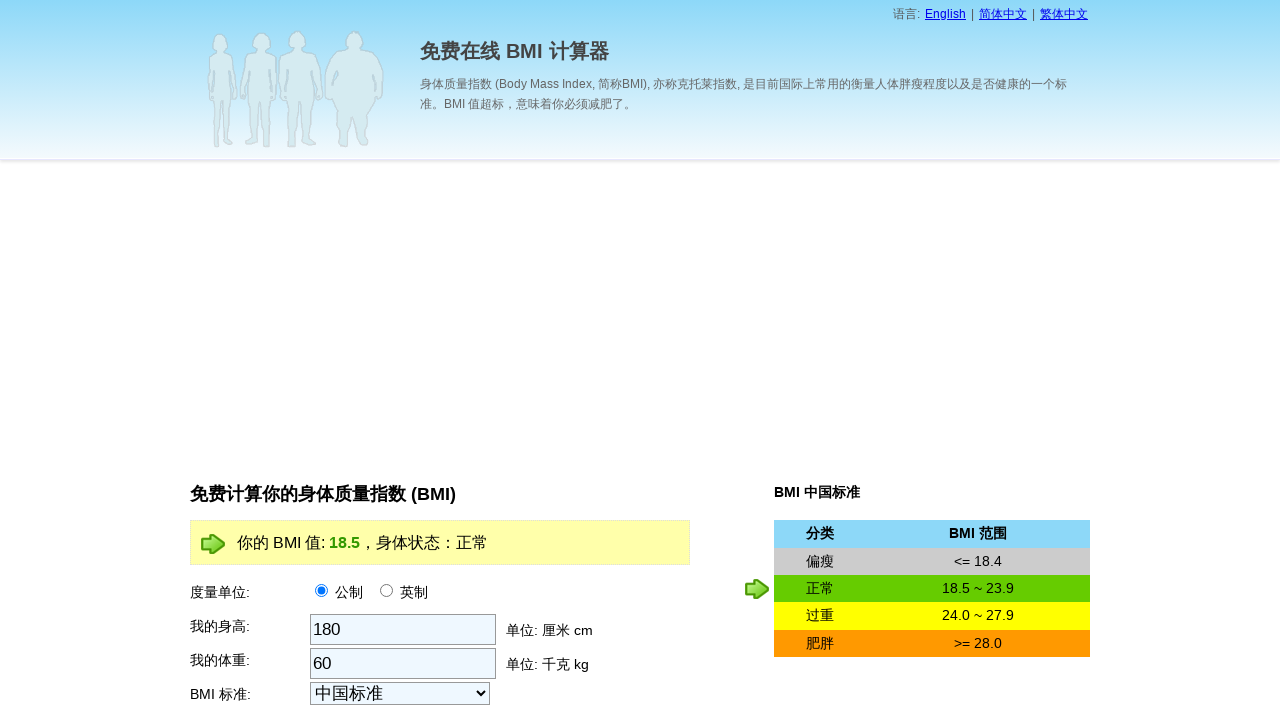

Verified BMI result matches expected value 18.5
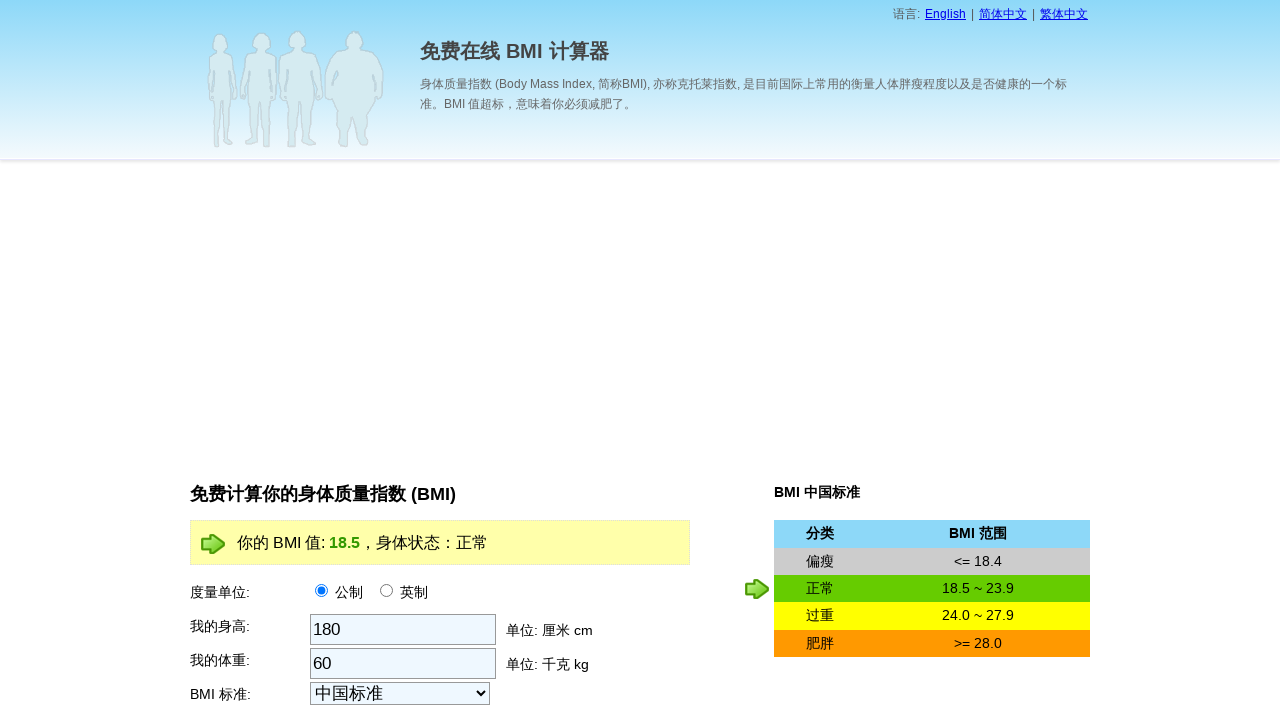

Cleared height field on input[name='f_height']
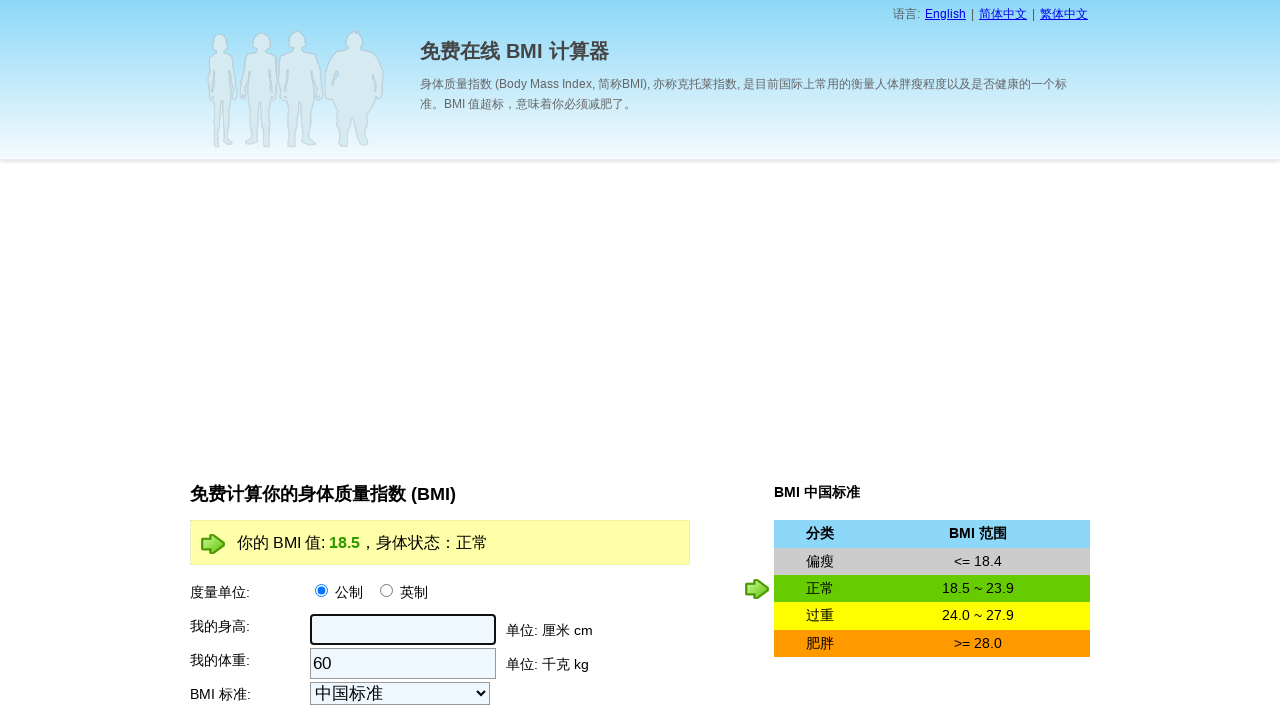

Filled height field with 180 cm on input[name='f_height']
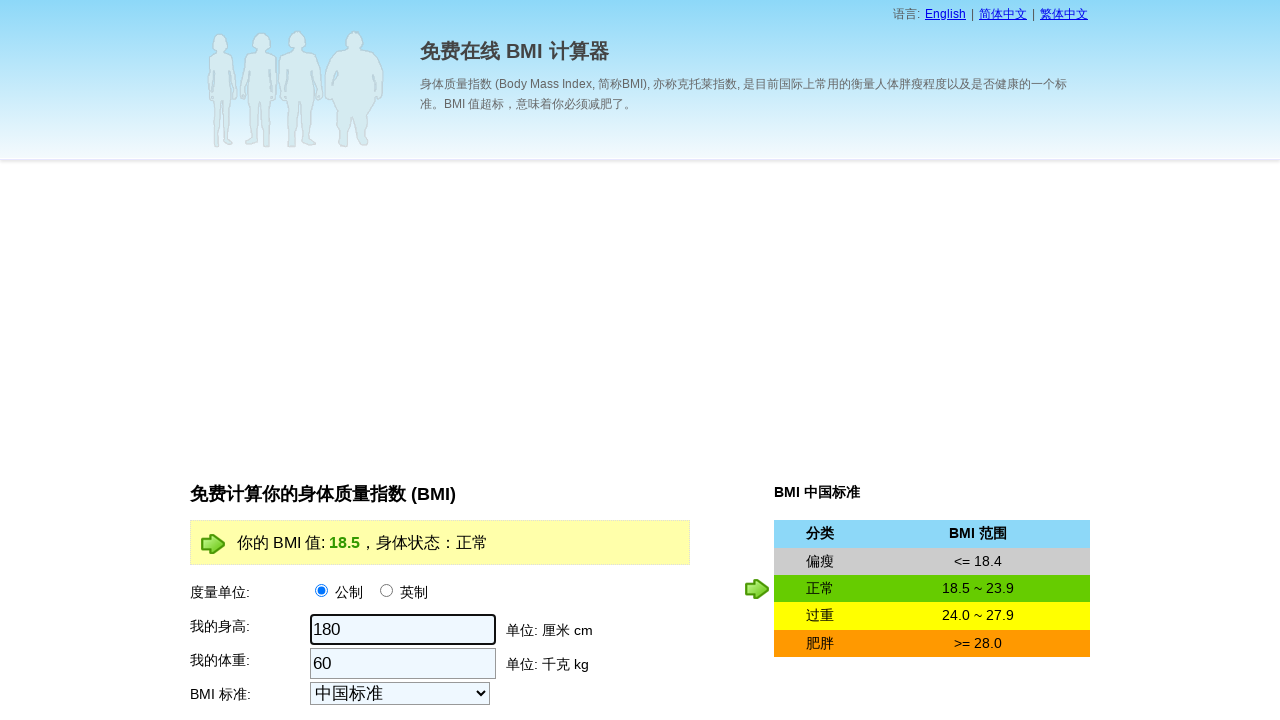

Cleared weight field on input[name='f_weight']
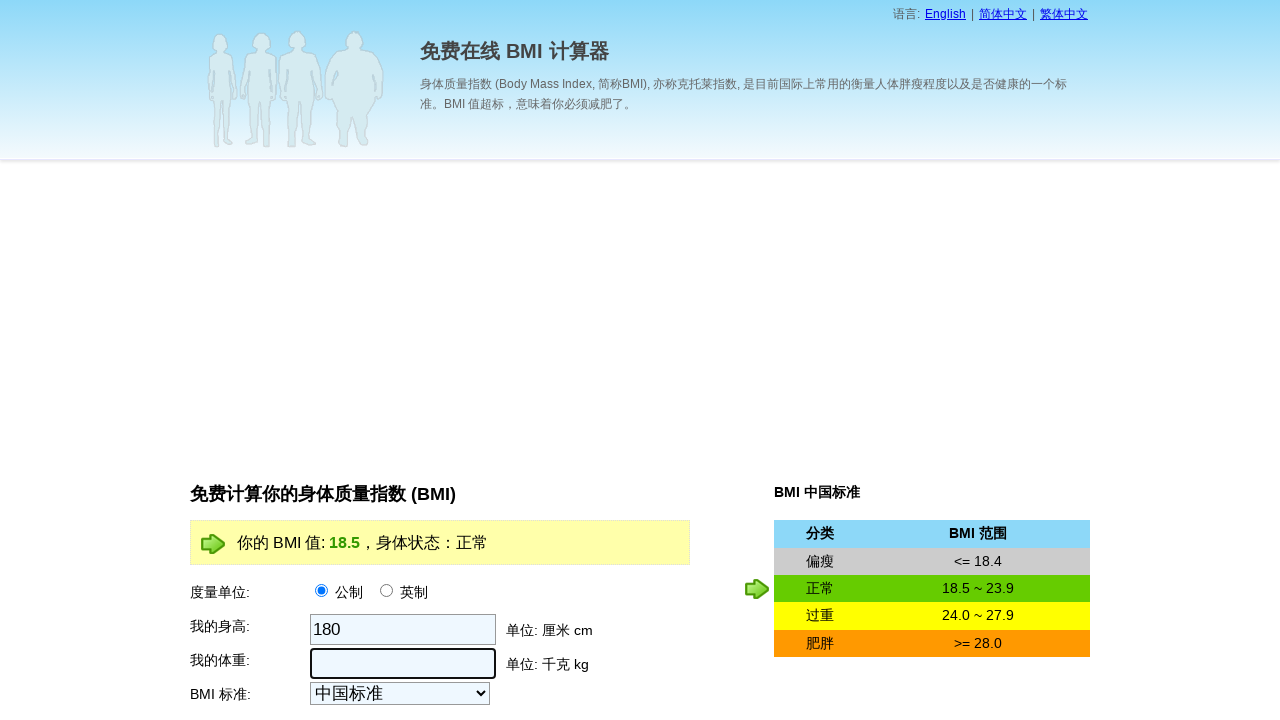

Filled weight field with 70 kg on input[name='f_weight']
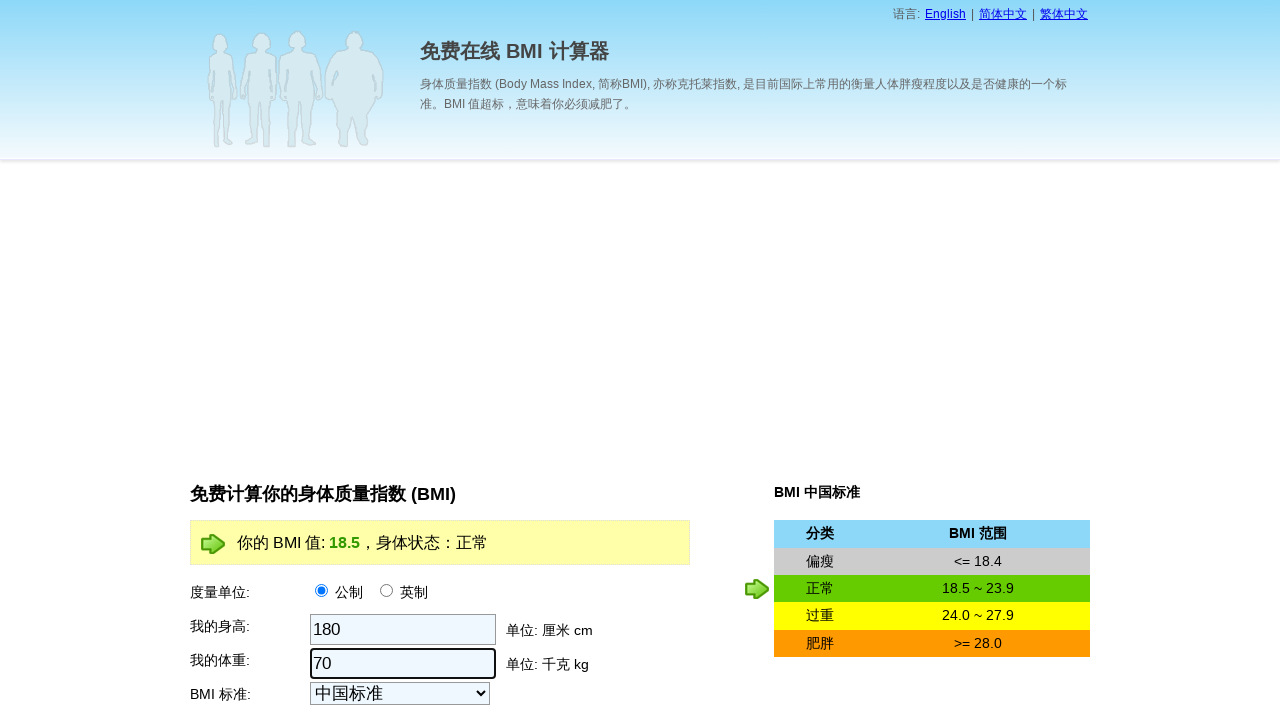

Clicked BMI calculation submit button at (400, 361) on input[name='f_submit']
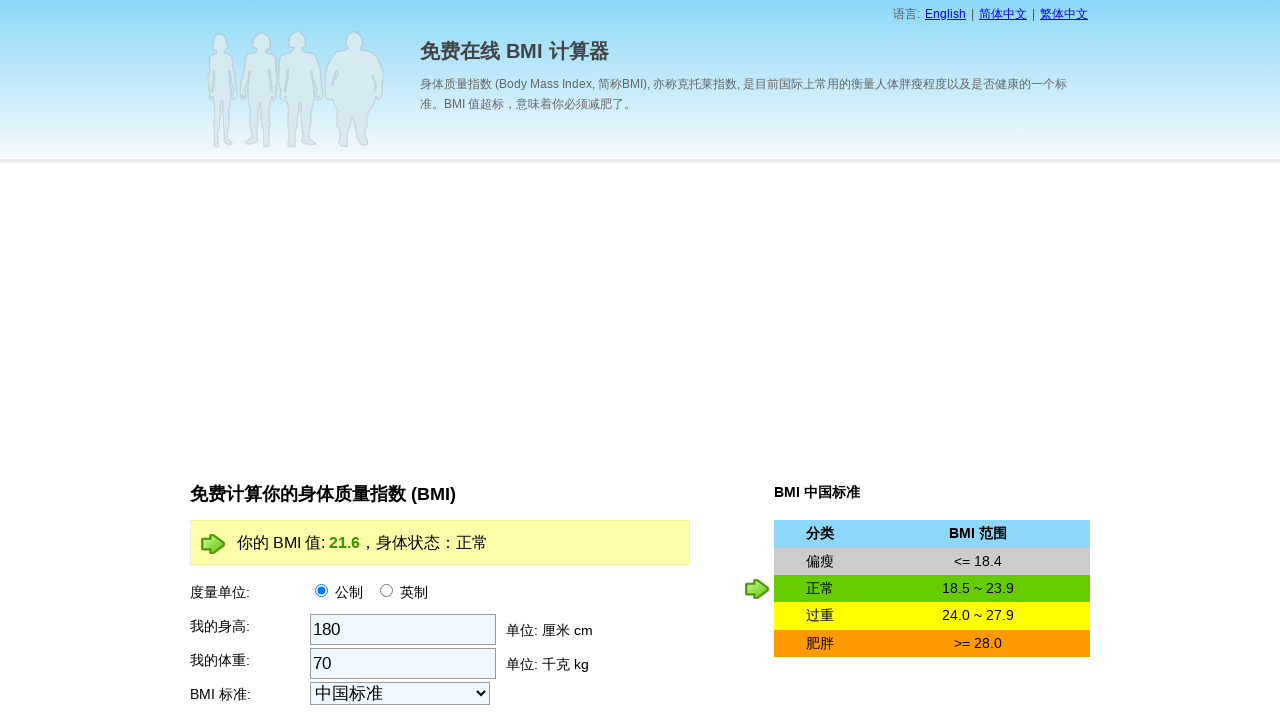

BMI result appeared on page
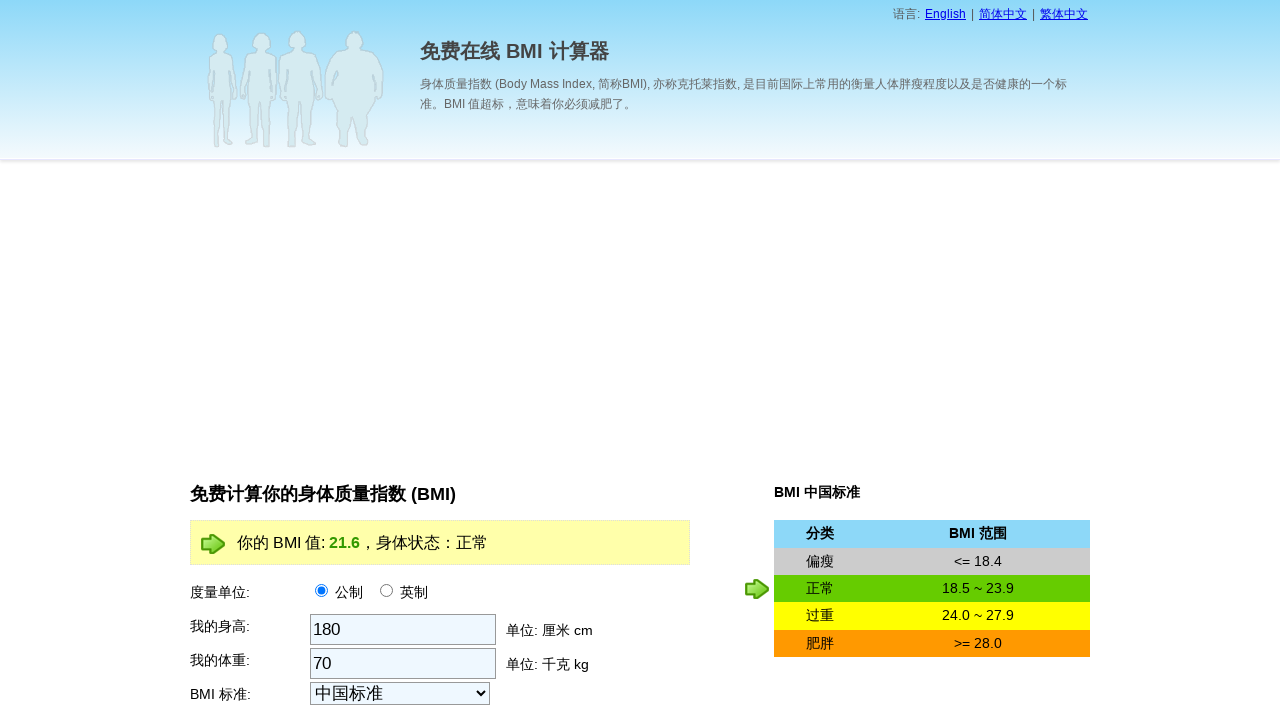

Retrieved BMI result: 21.6
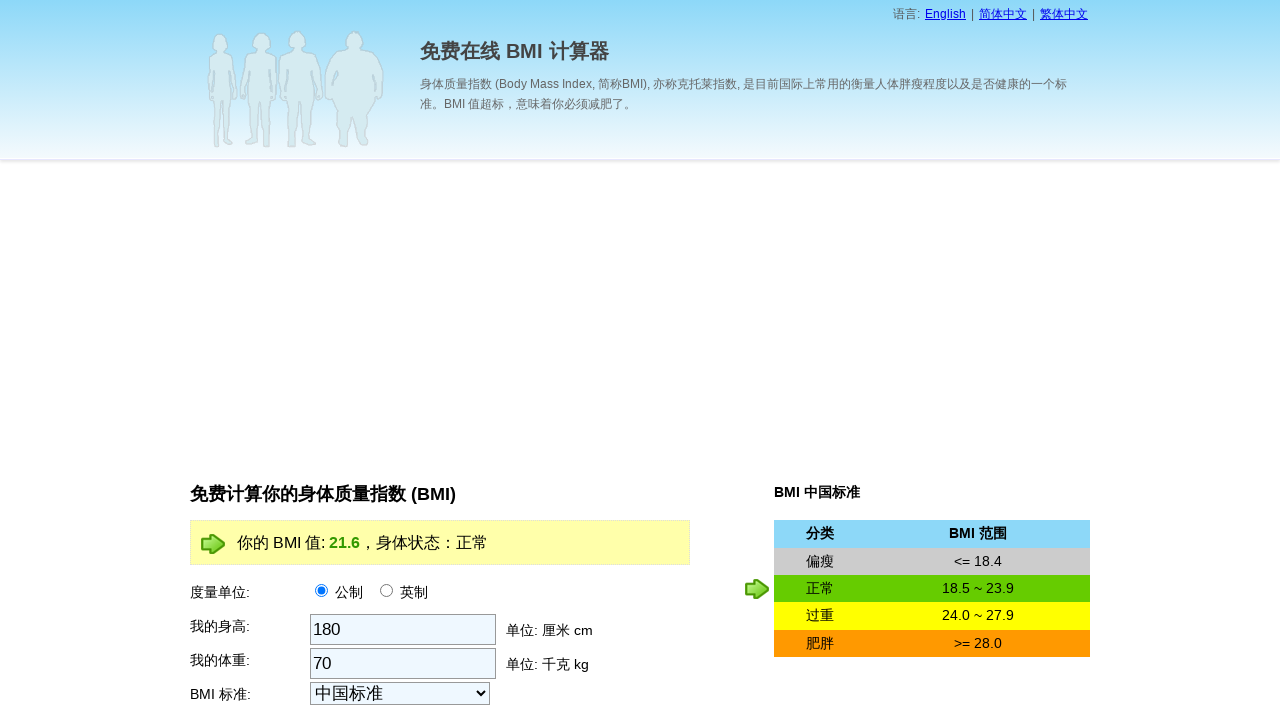

Verified BMI result matches expected value 21.6
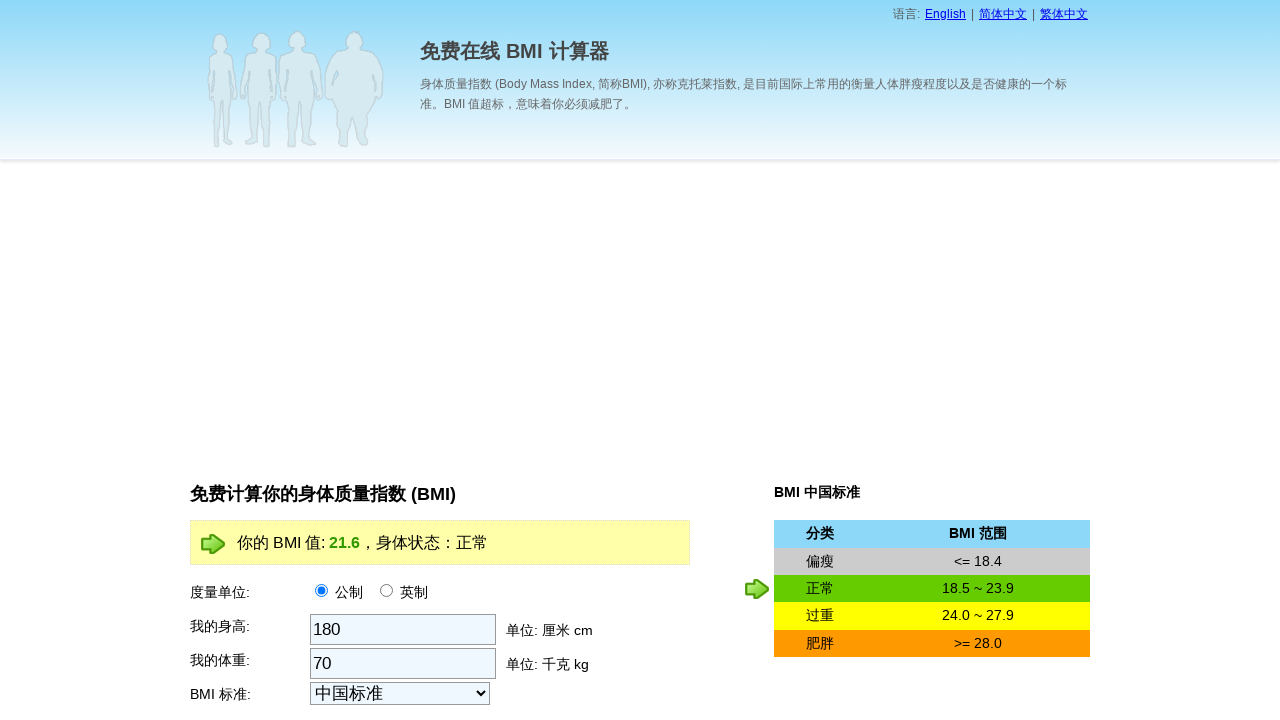

Cleared height field on input[name='f_height']
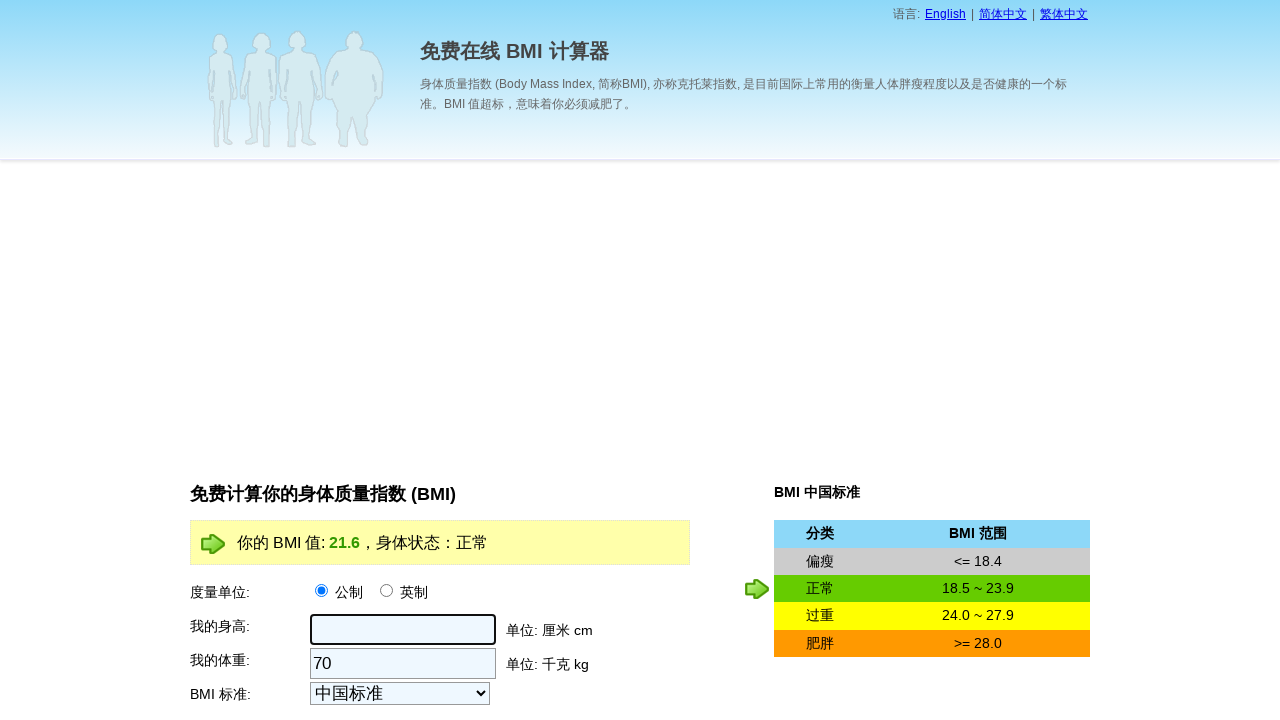

Filled height field with 170 cm on input[name='f_height']
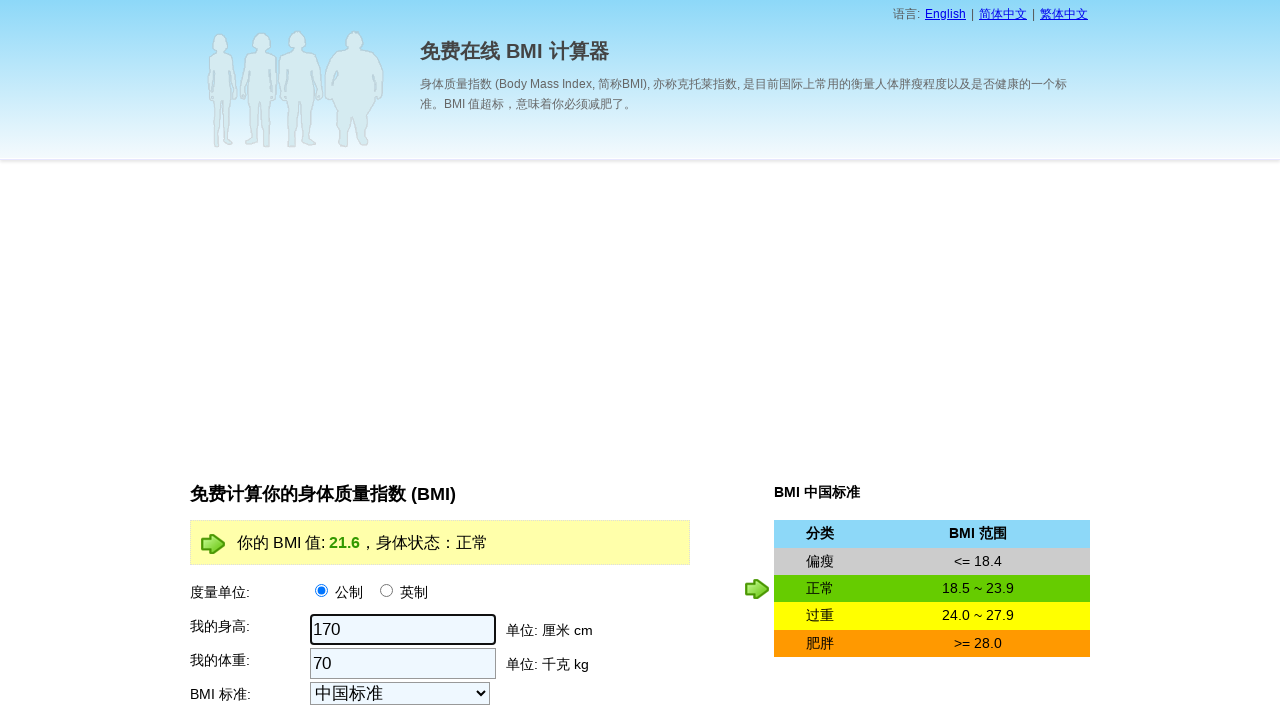

Cleared weight field on input[name='f_weight']
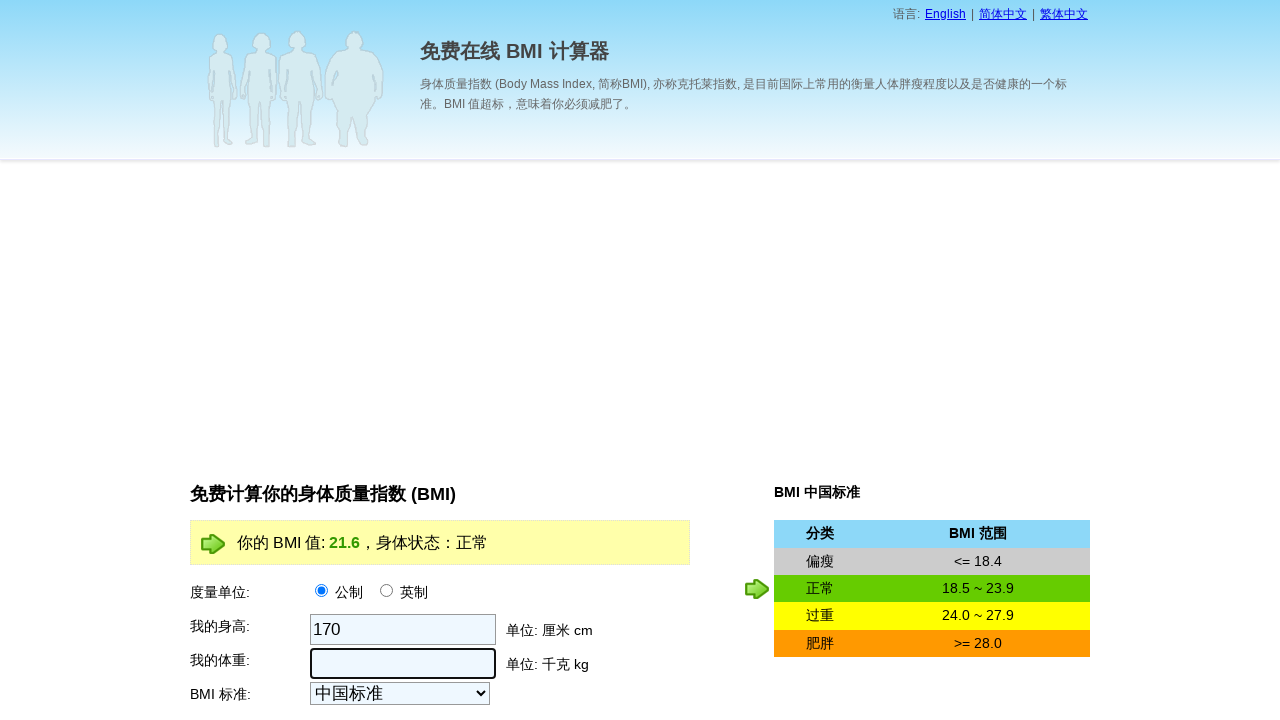

Filled weight field with 65 kg on input[name='f_weight']
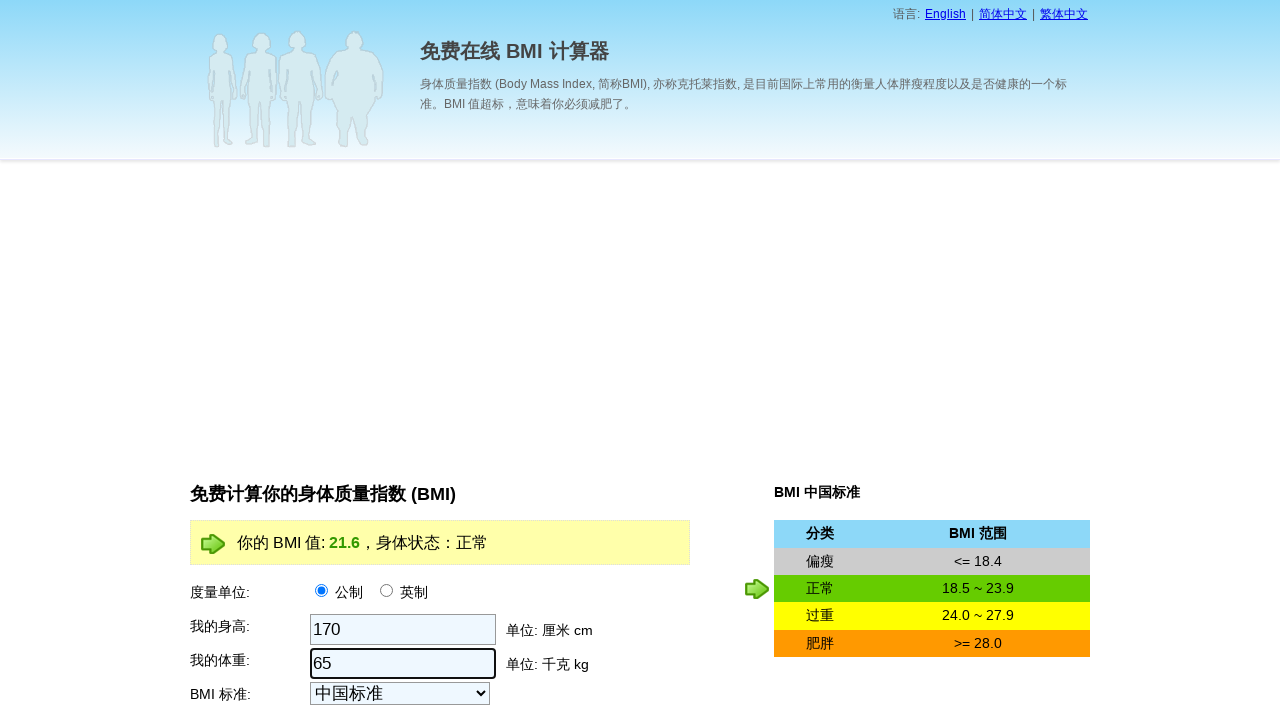

Clicked BMI calculation submit button at (400, 361) on input[name='f_submit']
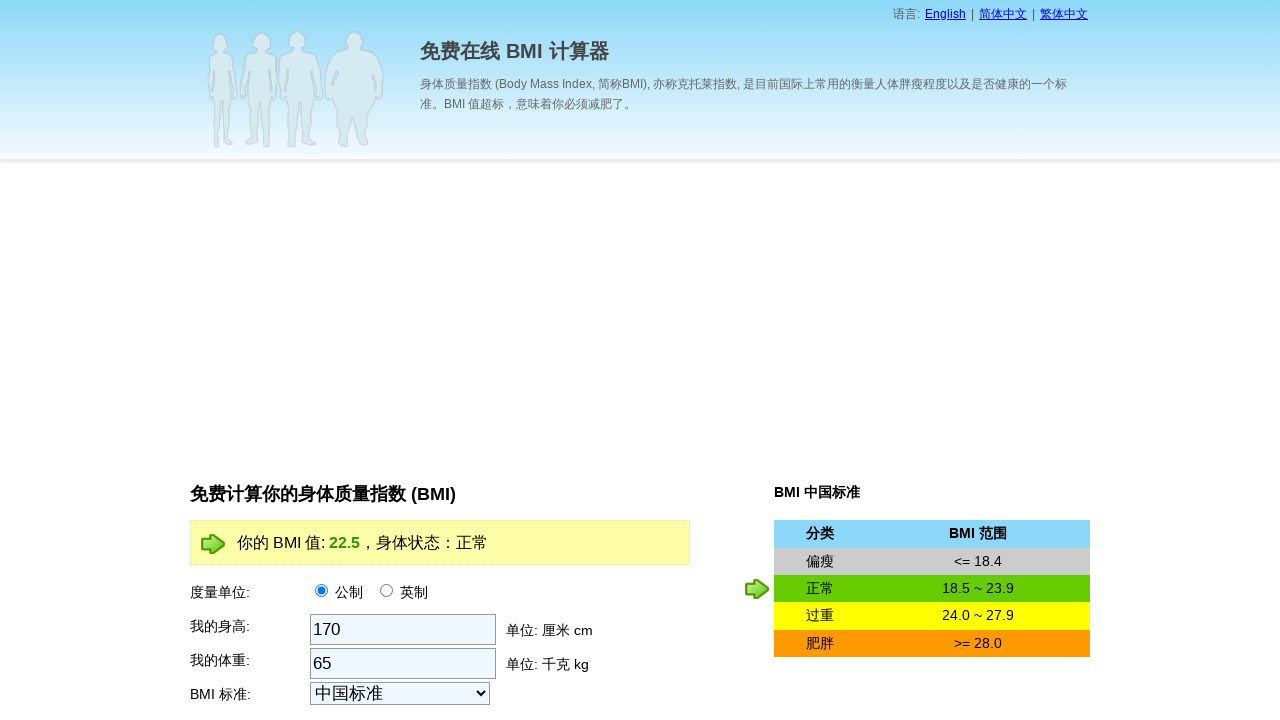

BMI result appeared on page
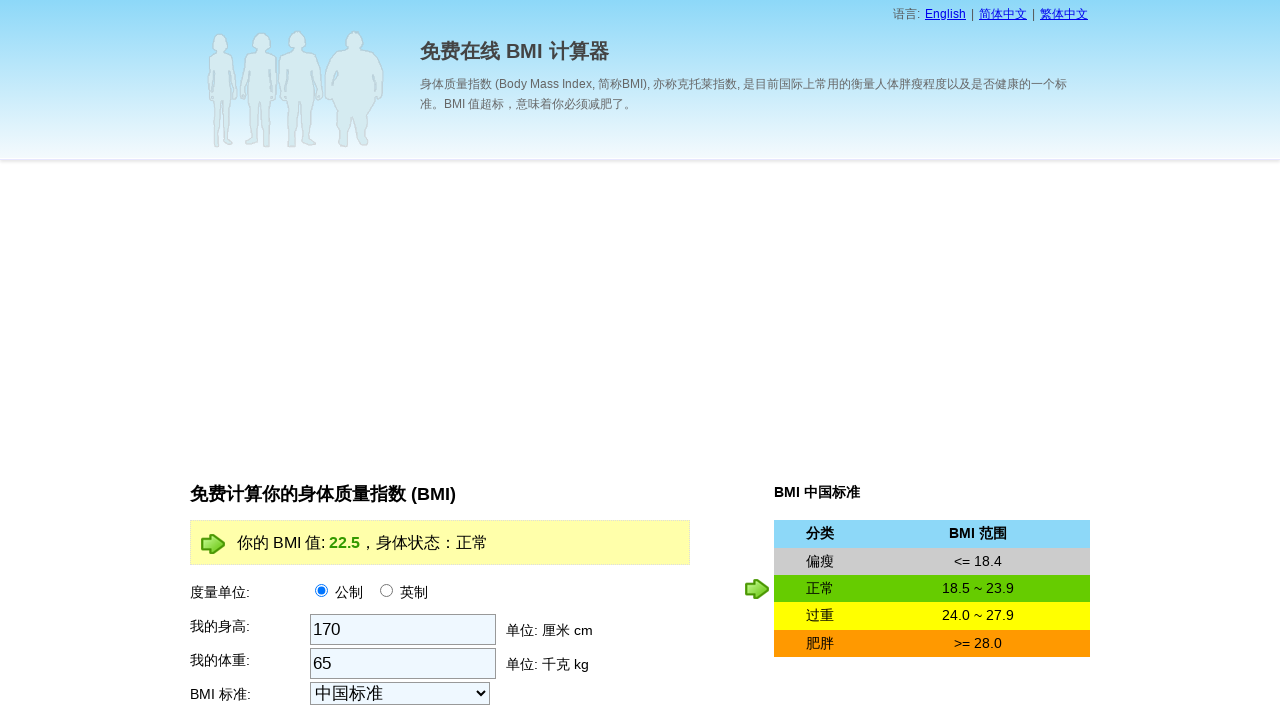

Retrieved BMI result: 22.5
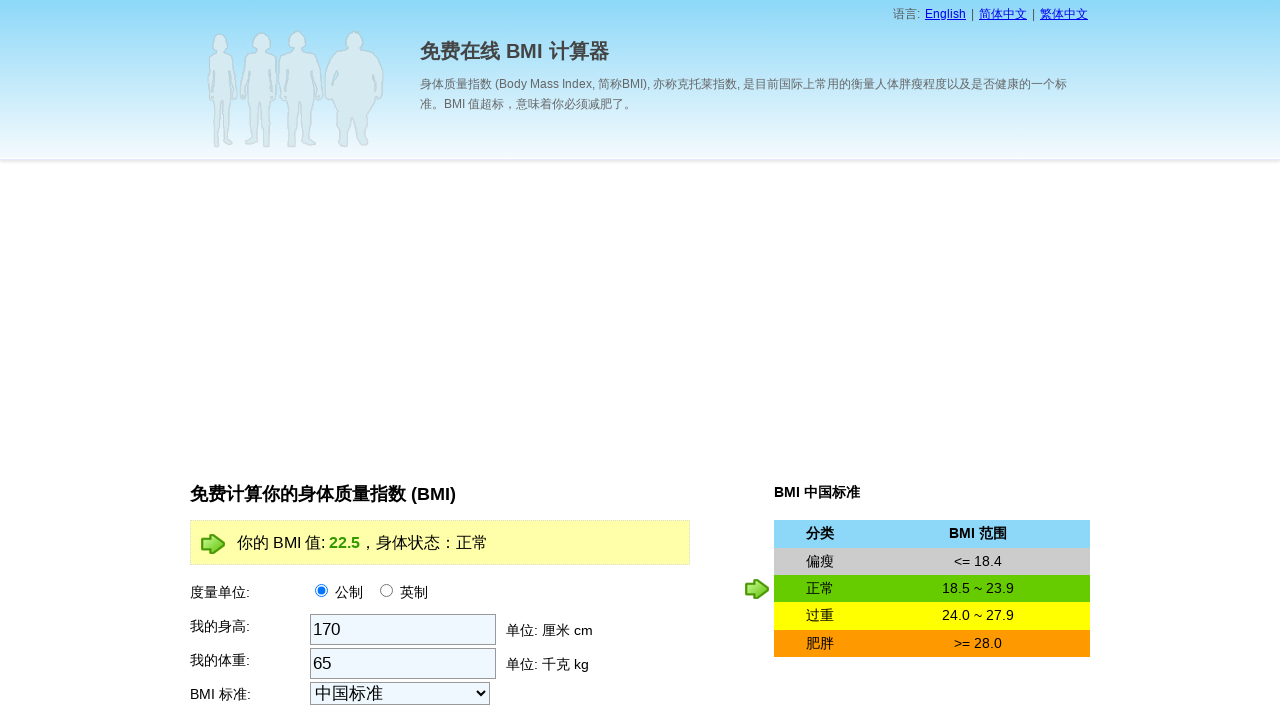

Verified BMI result matches expected value 22.5
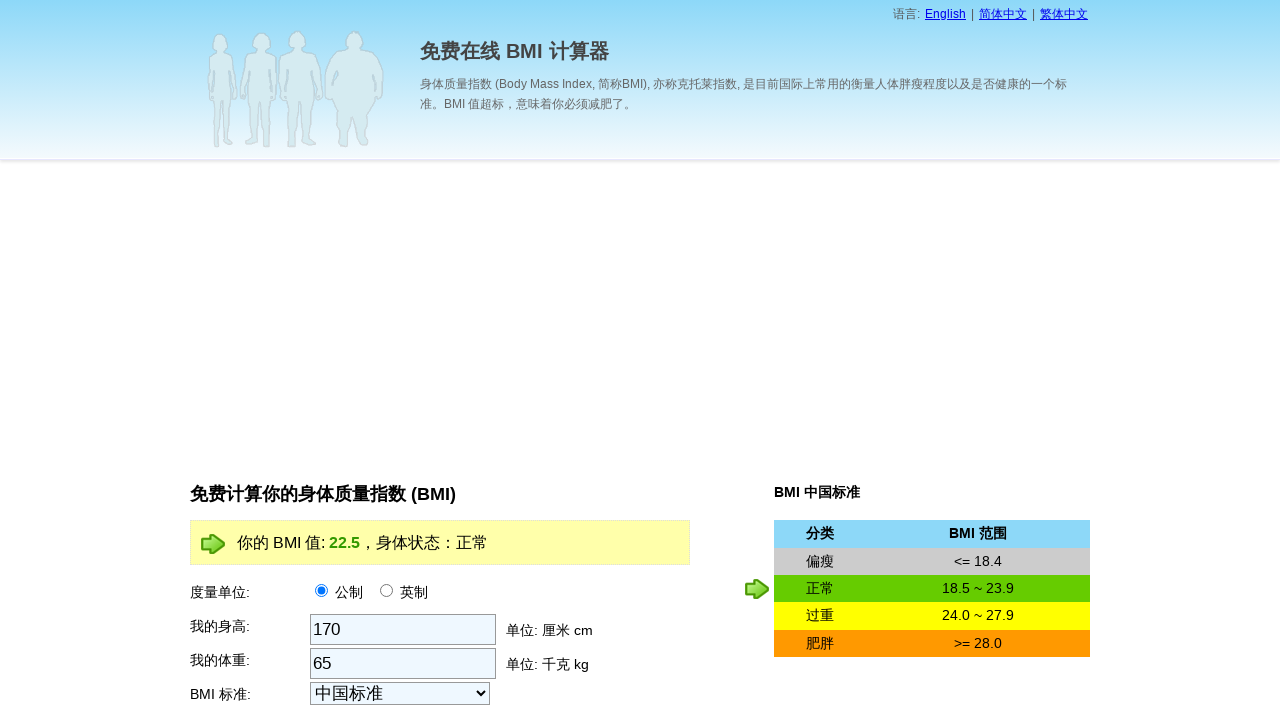

Cleared height field on input[name='f_height']
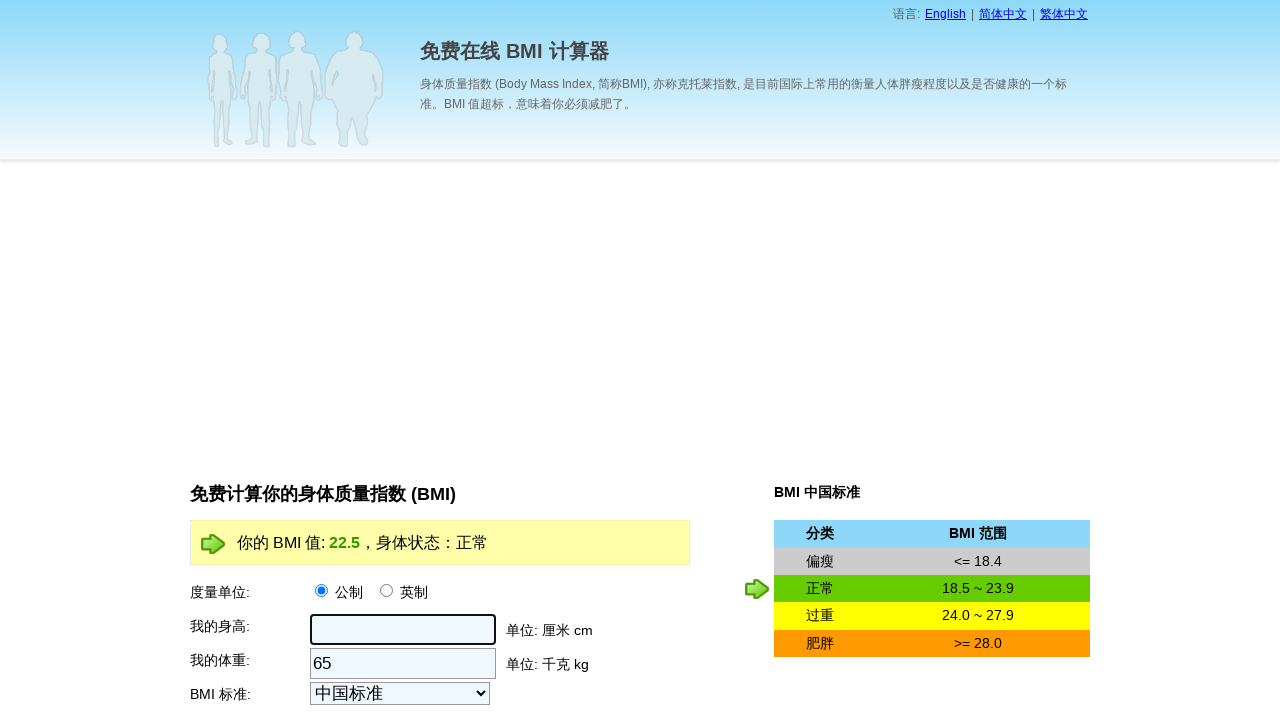

Filled height field with 160 cm on input[name='f_height']
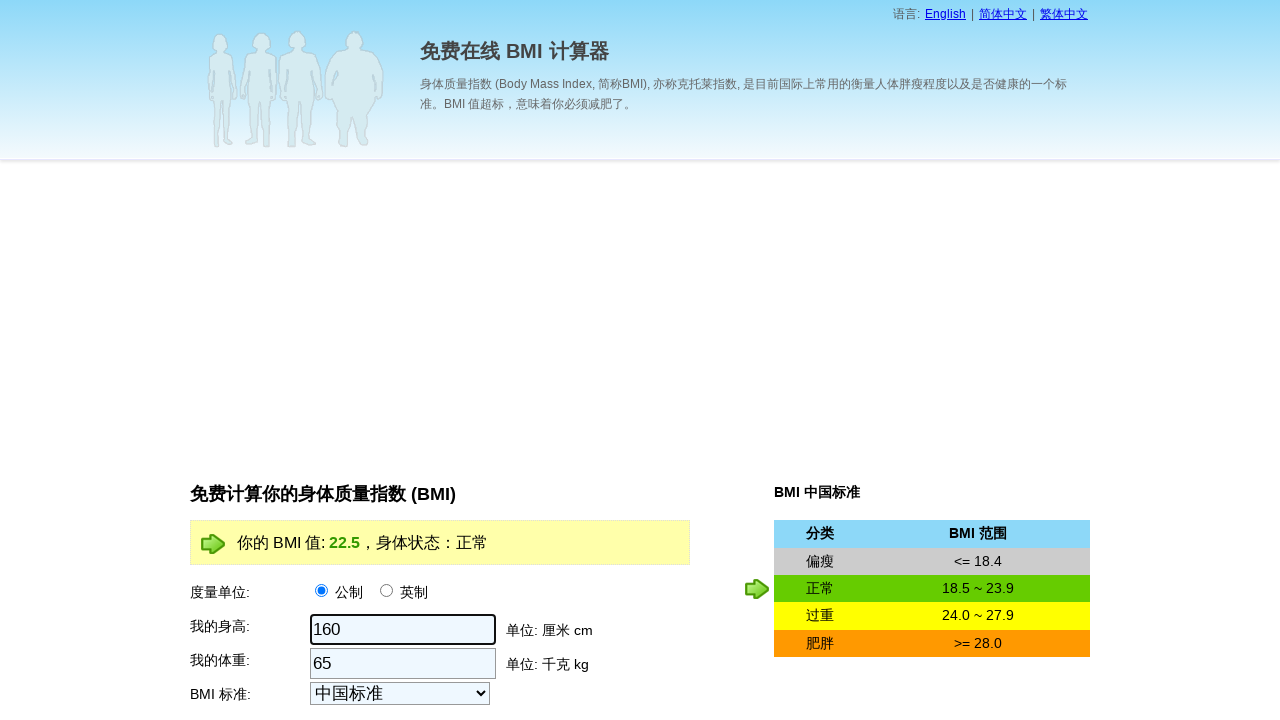

Cleared weight field on input[name='f_weight']
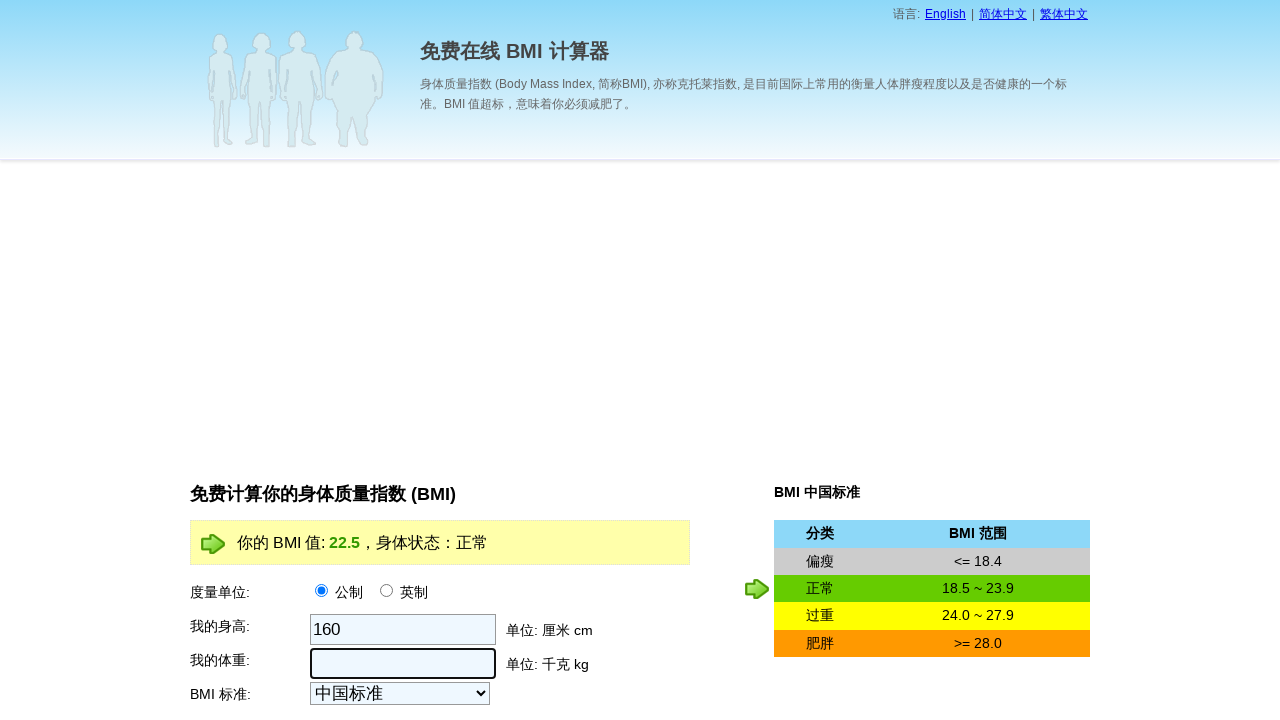

Filled weight field with 50 kg on input[name='f_weight']
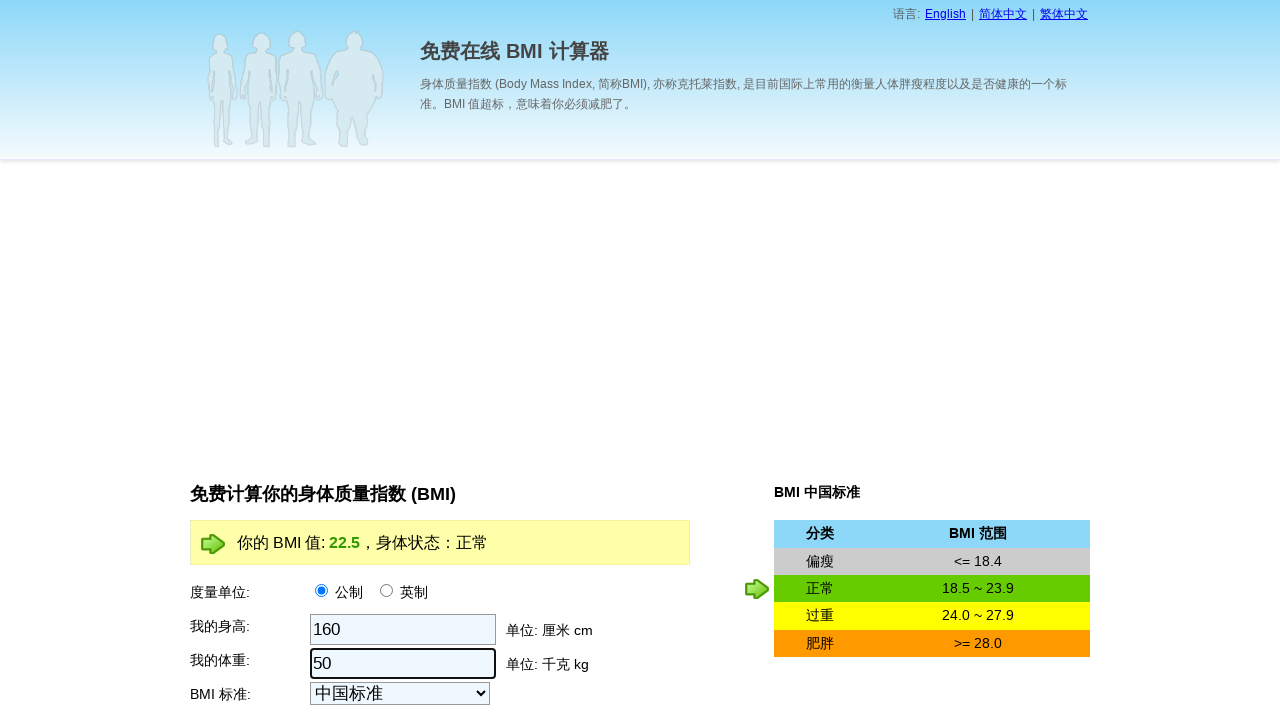

Clicked BMI calculation submit button at (400, 361) on input[name='f_submit']
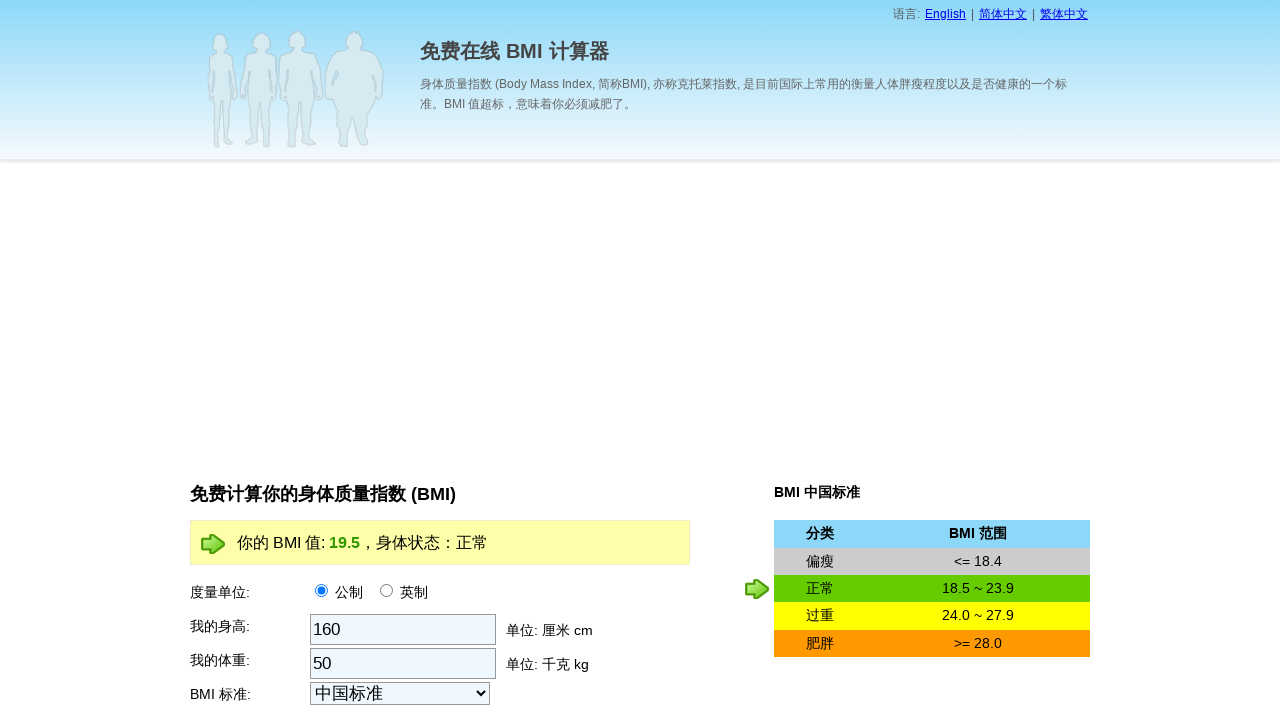

BMI result appeared on page
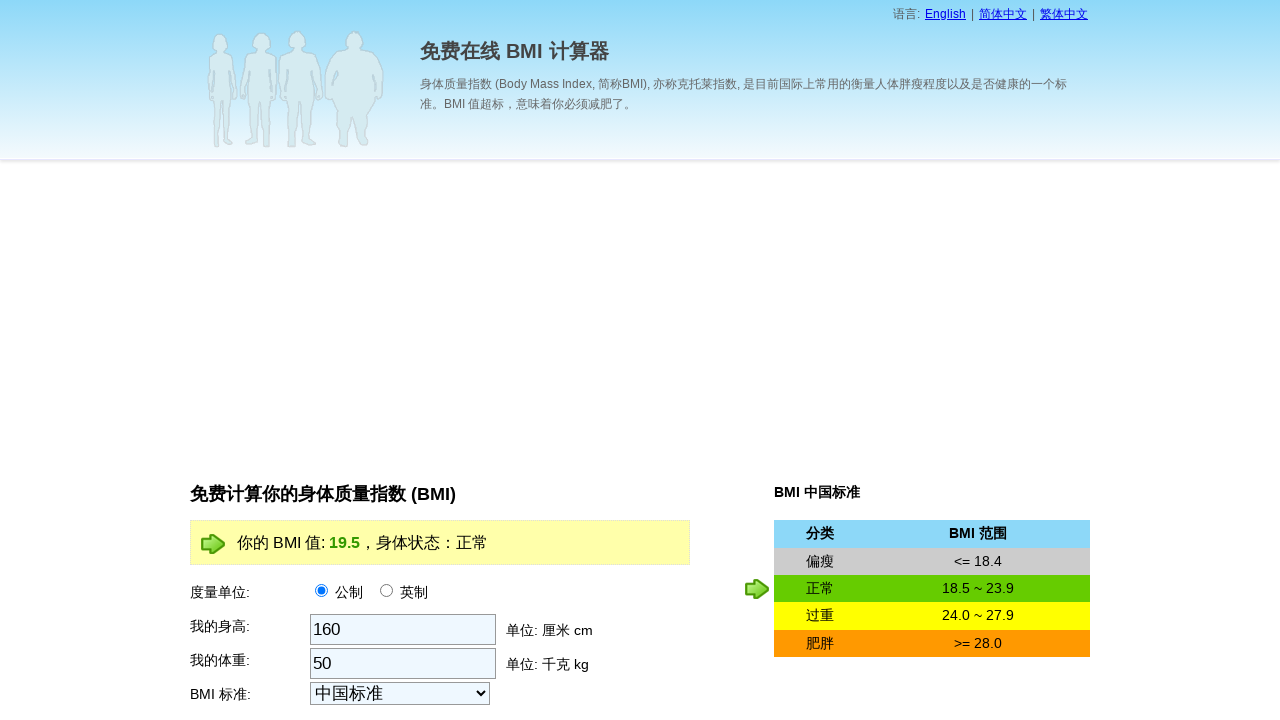

Retrieved BMI result: 19.5
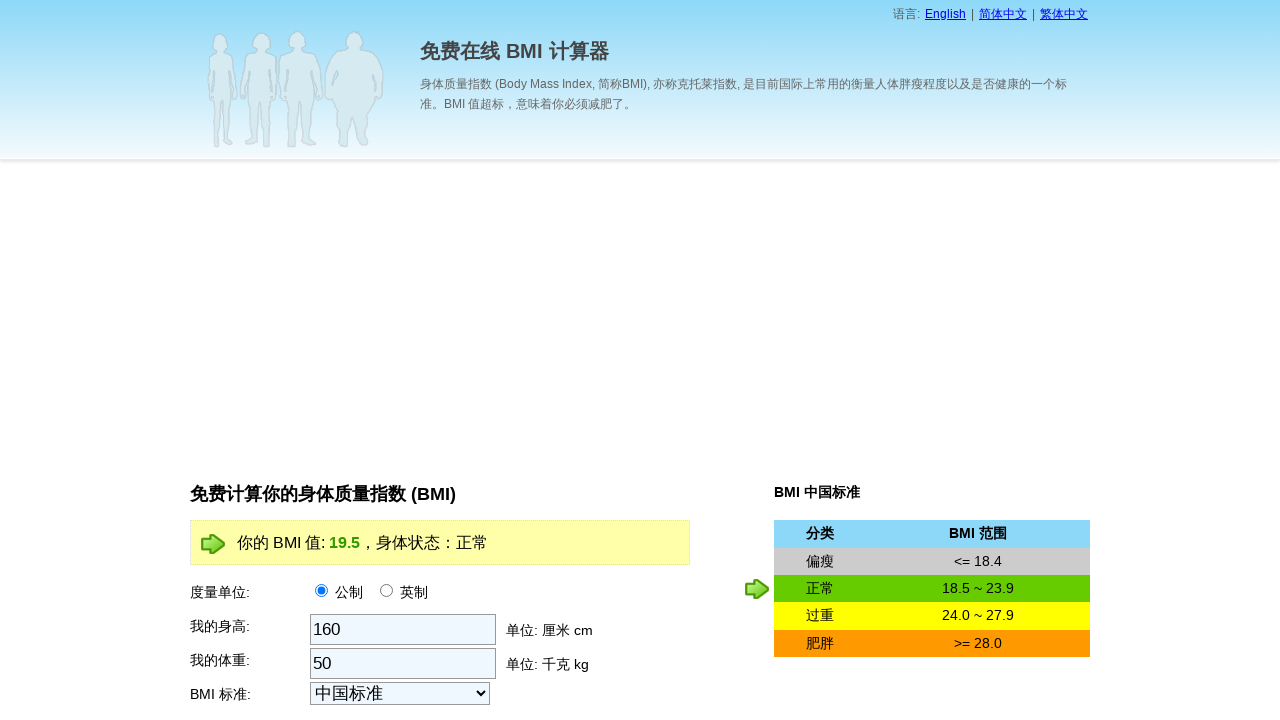

Verified BMI result matches expected value 19.5
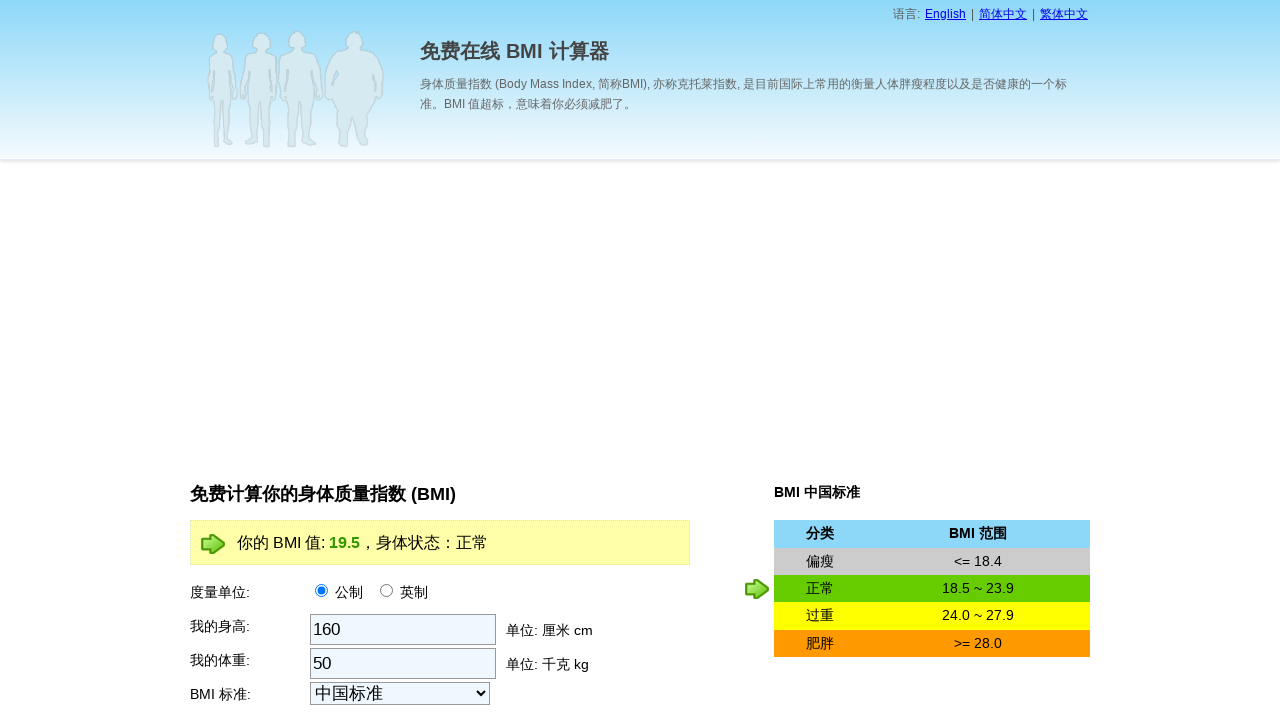

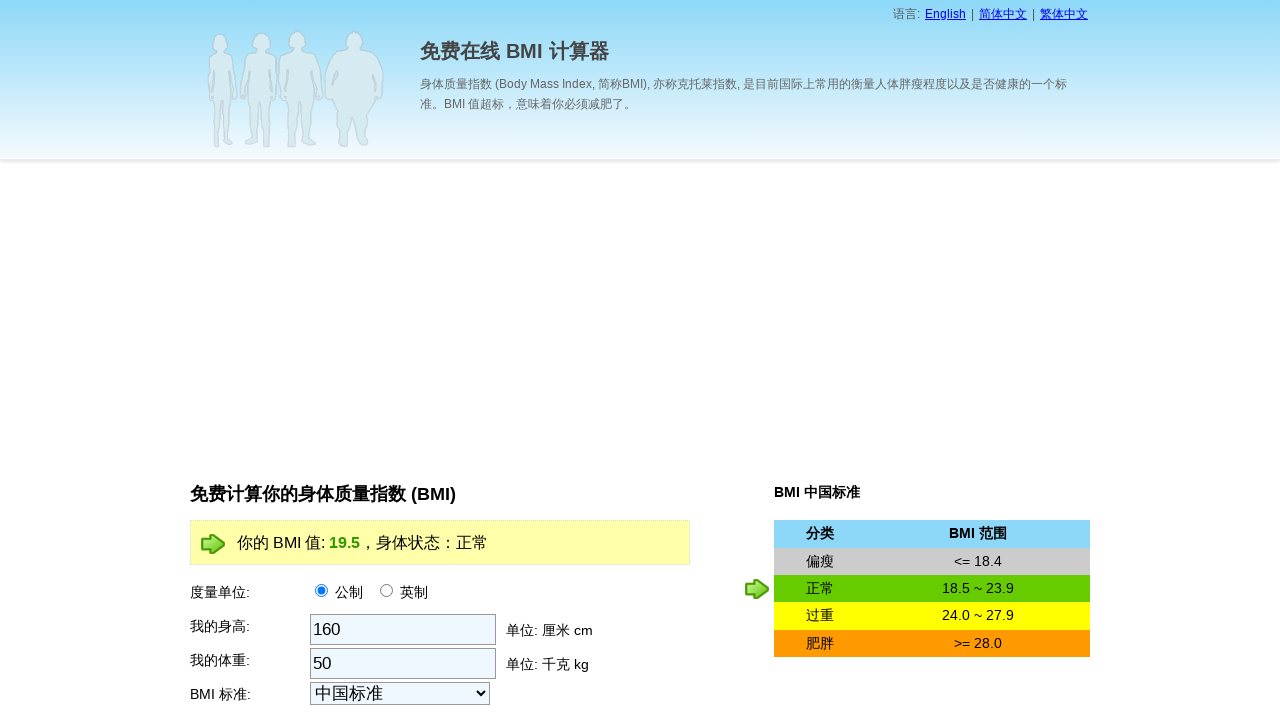